Tests multiple window handling by clicking a link that opens a new window, switching between windows, and verifying content in both windows

Starting URL: https://the-internet.herokuapp.com/

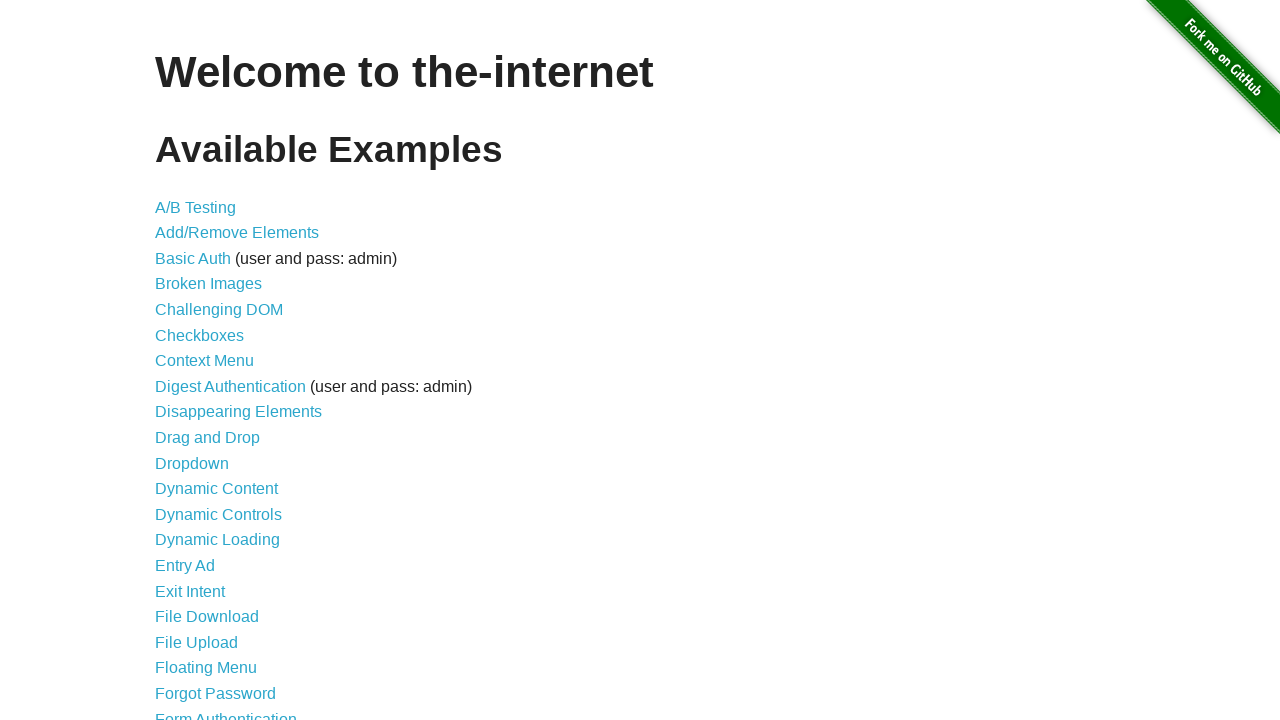

Clicked on Multiple Windows link at (218, 369) on xpath=//a[text()='Multiple Windows']
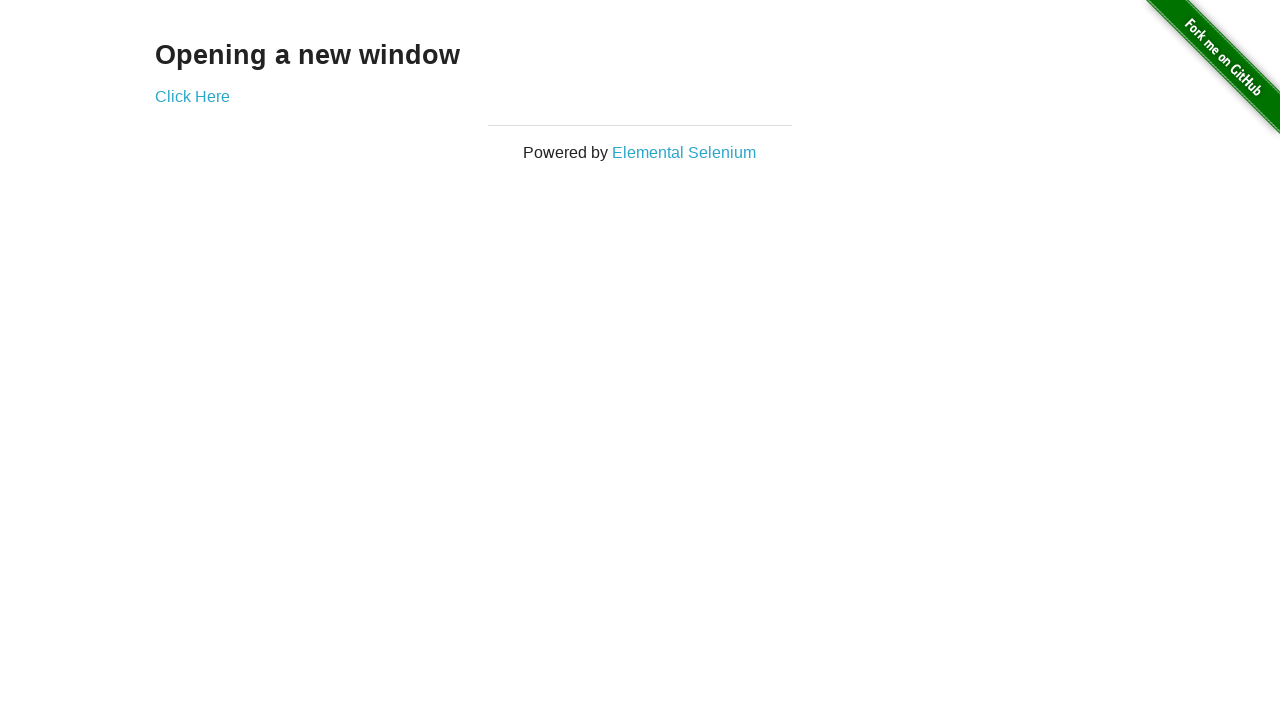

Clicked on Click Here link to open new window at (192, 96) on xpath=//a[text()='Click Here']
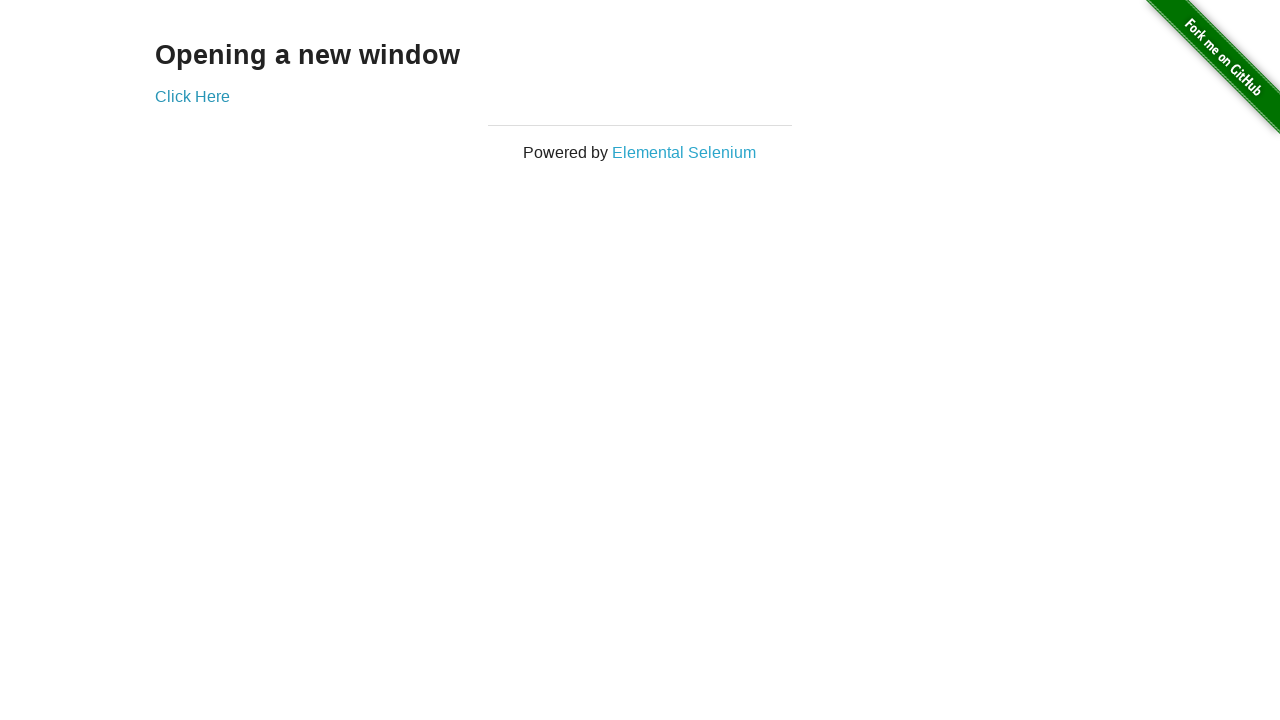

New window opened and captured
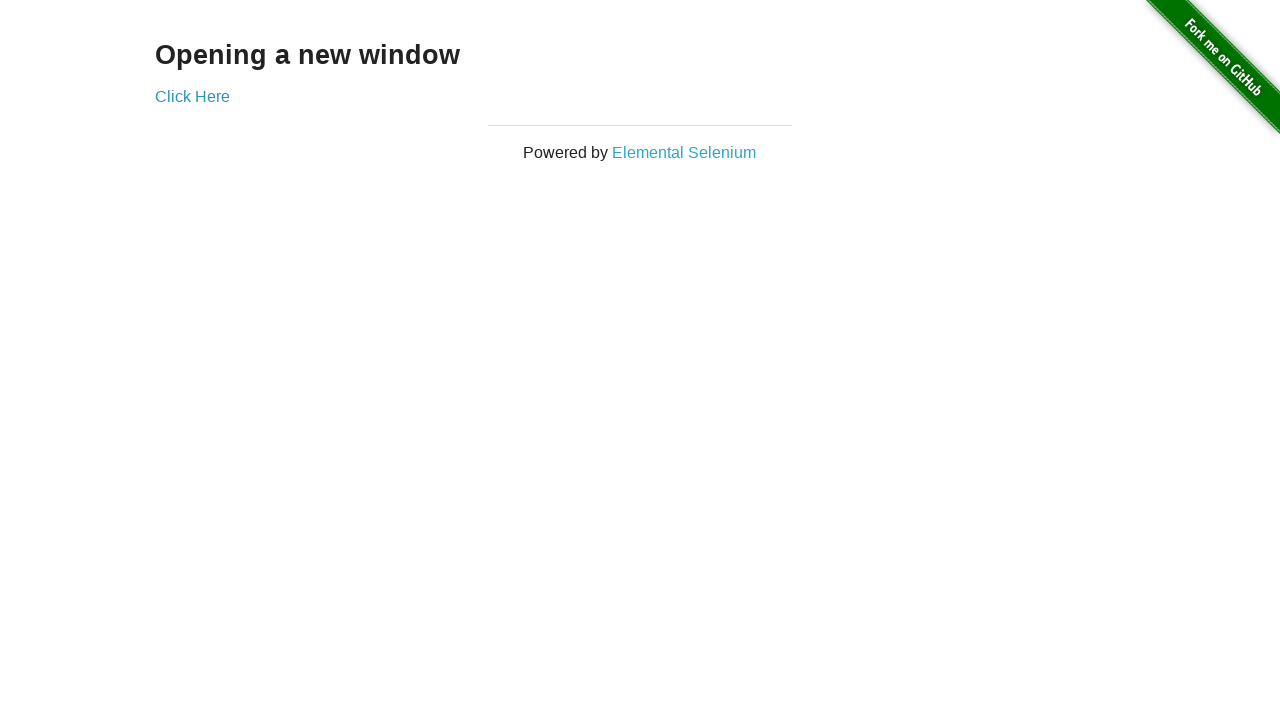

Verified New Window header is visible in new window
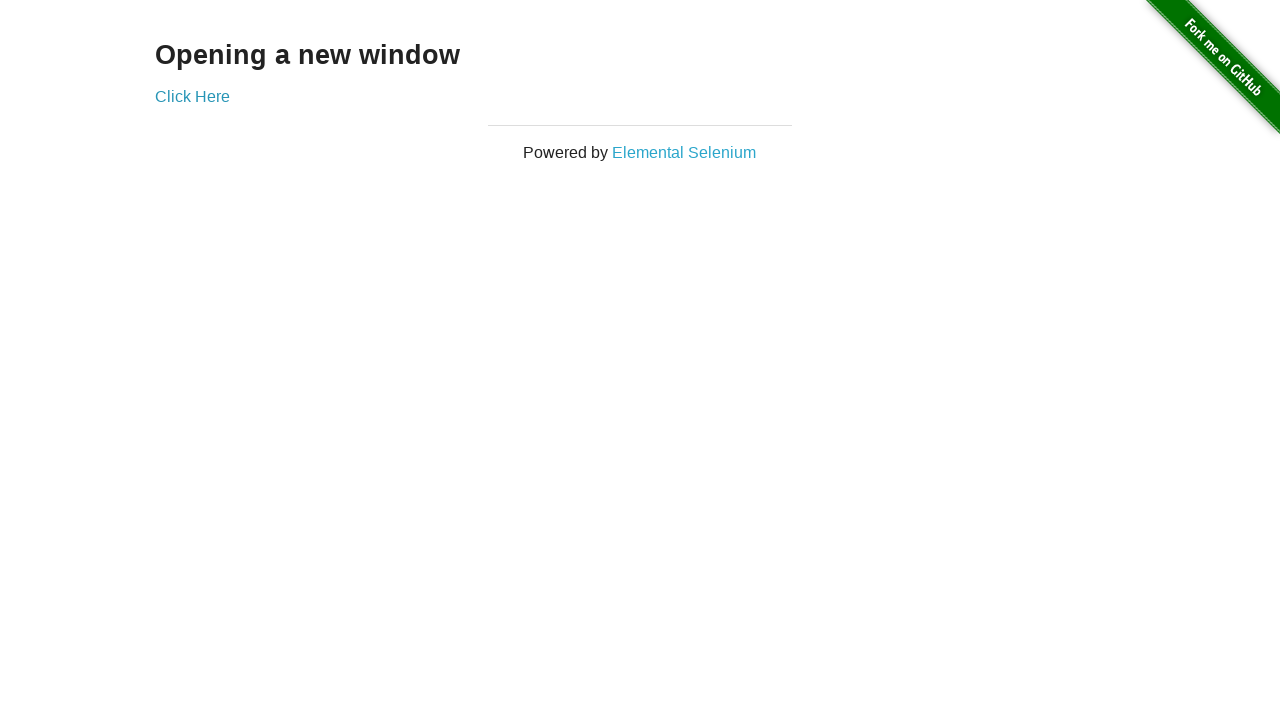

Verified Opening a new window header is visible in original window
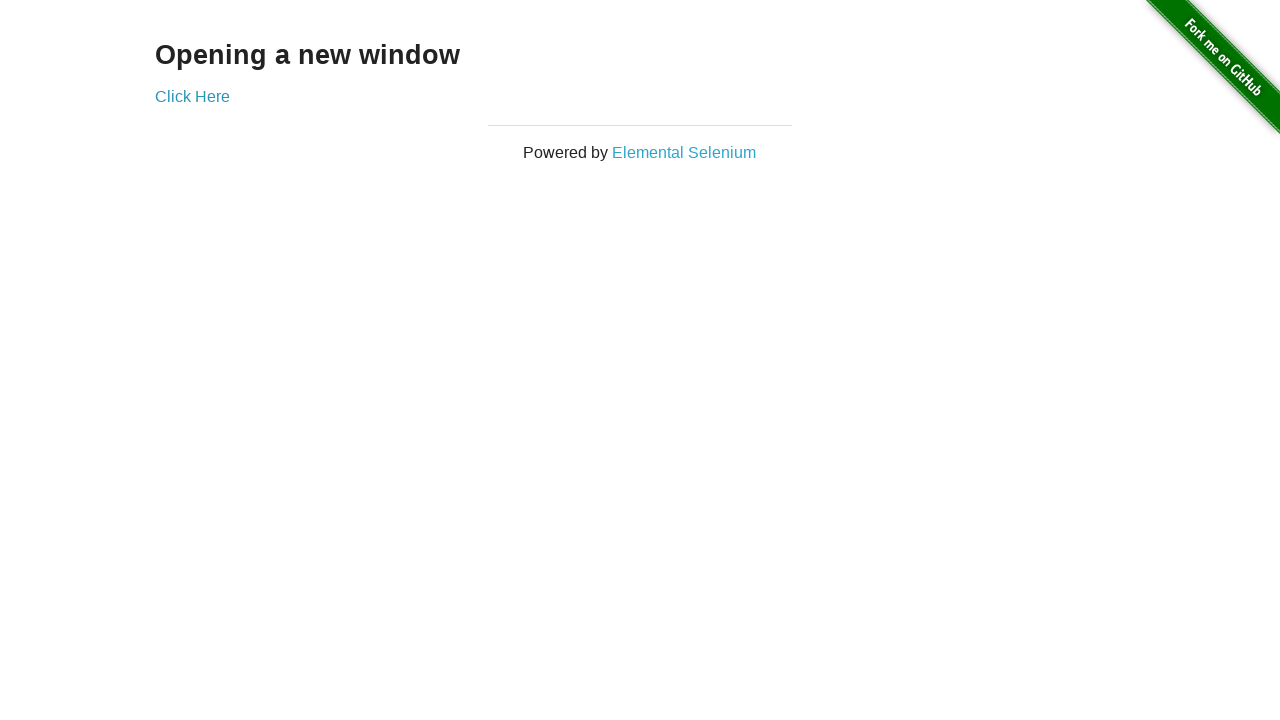

Closed the new window
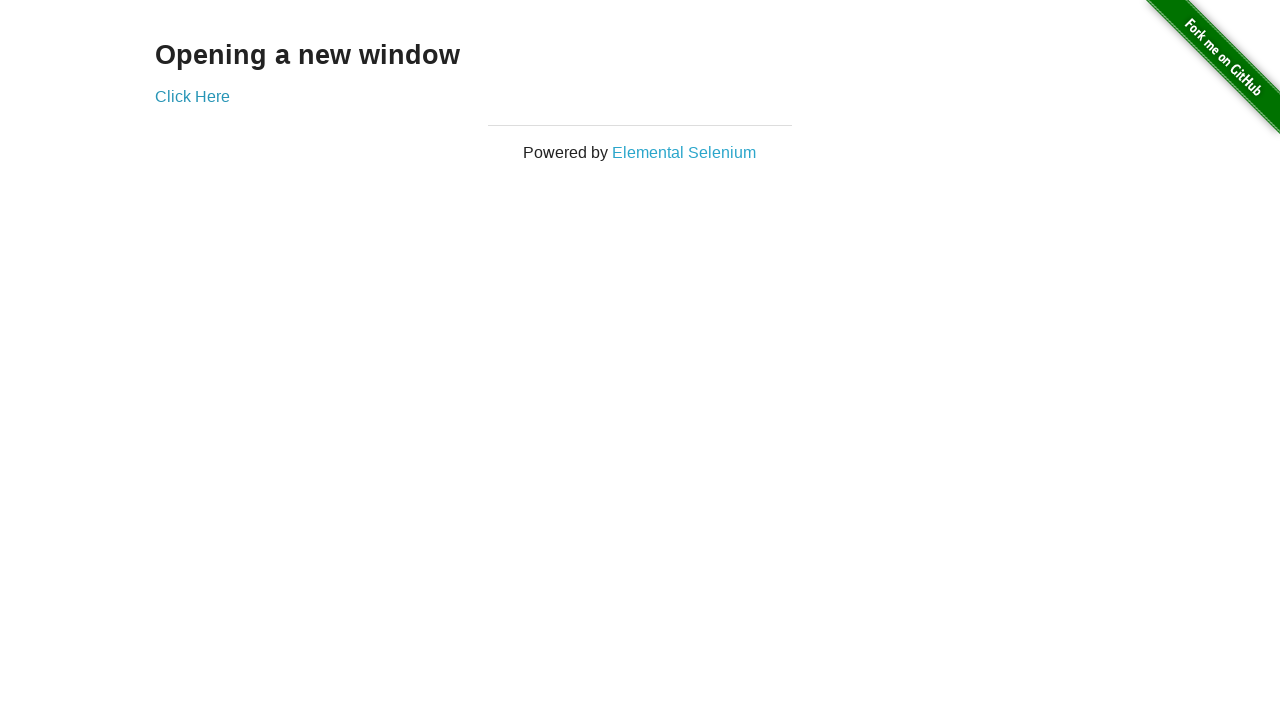

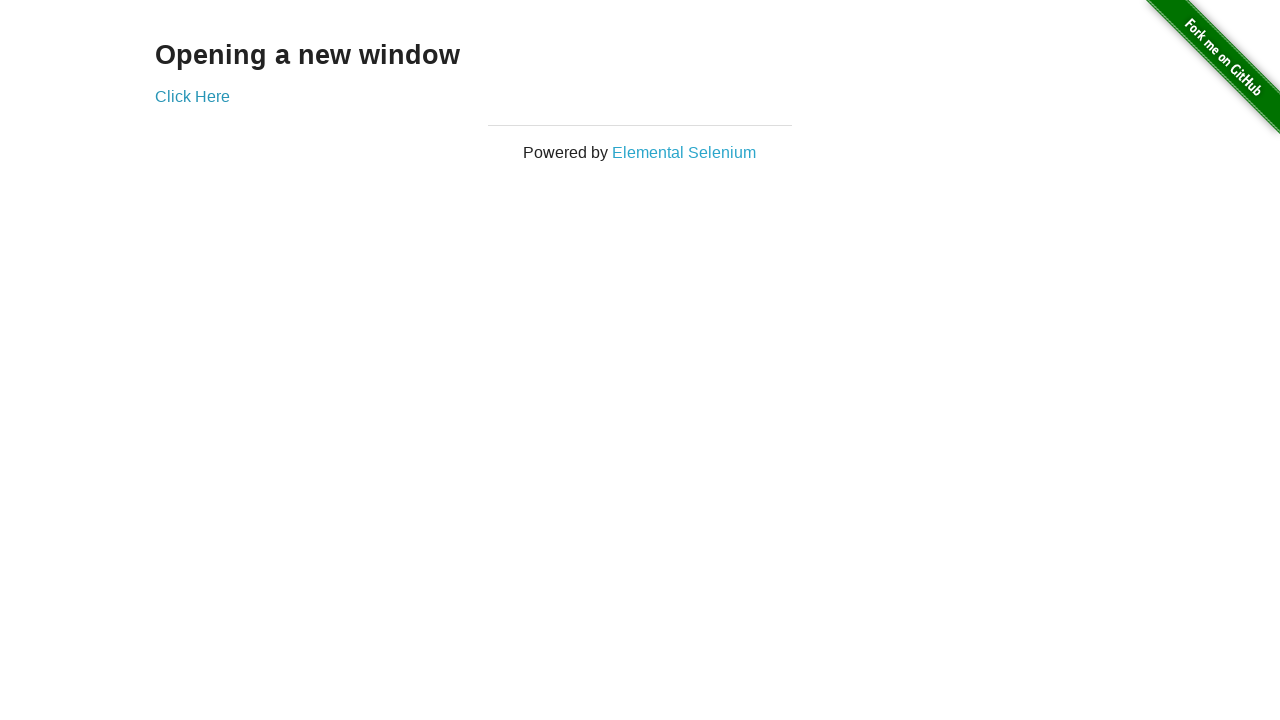